Tests dropdown selection functionality by selecting an option from a dropdown menu using its value

Starting URL: https://the-internet.herokuapp.com/dropdown

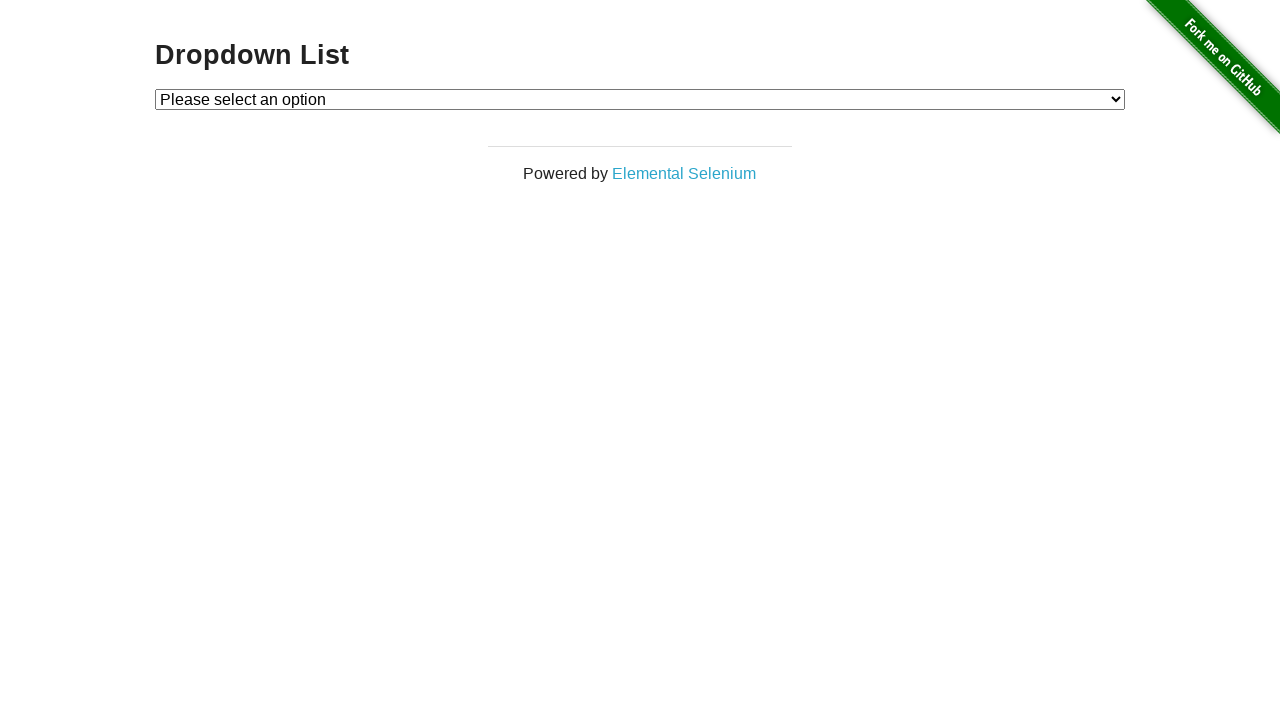

Navigated to dropdown page
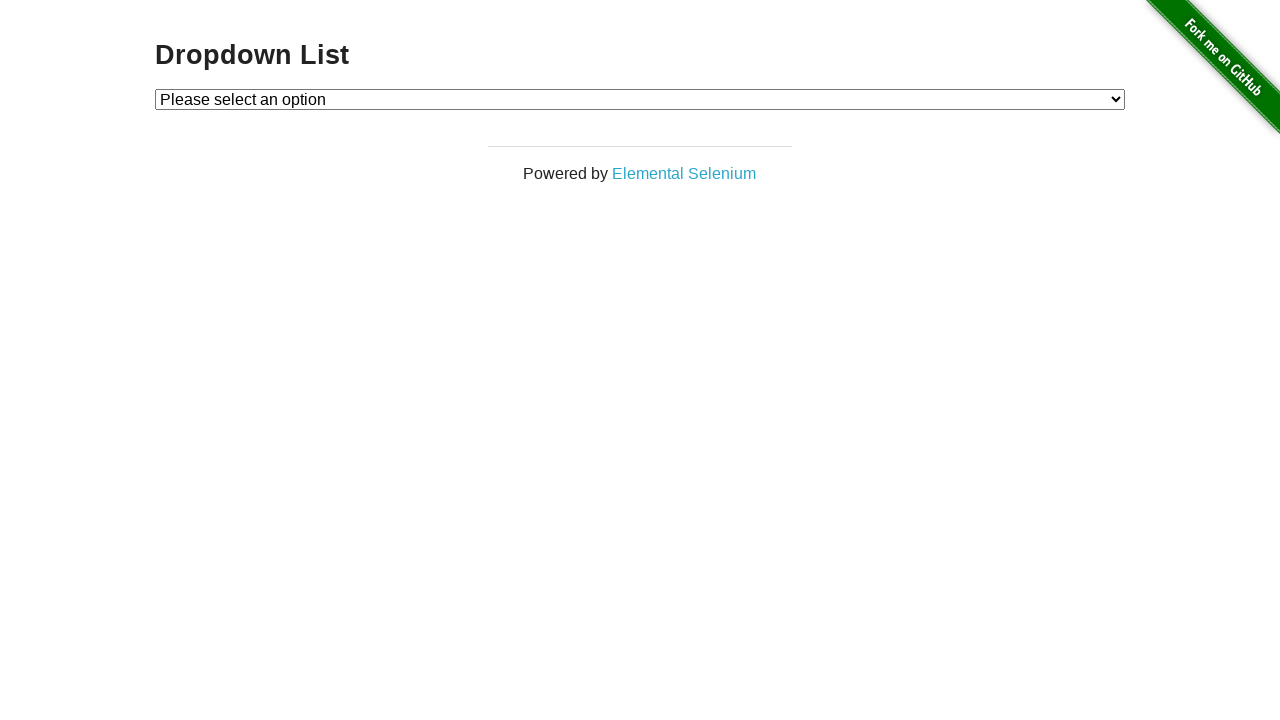

Selected option '1' from the dropdown menu on #dropdown
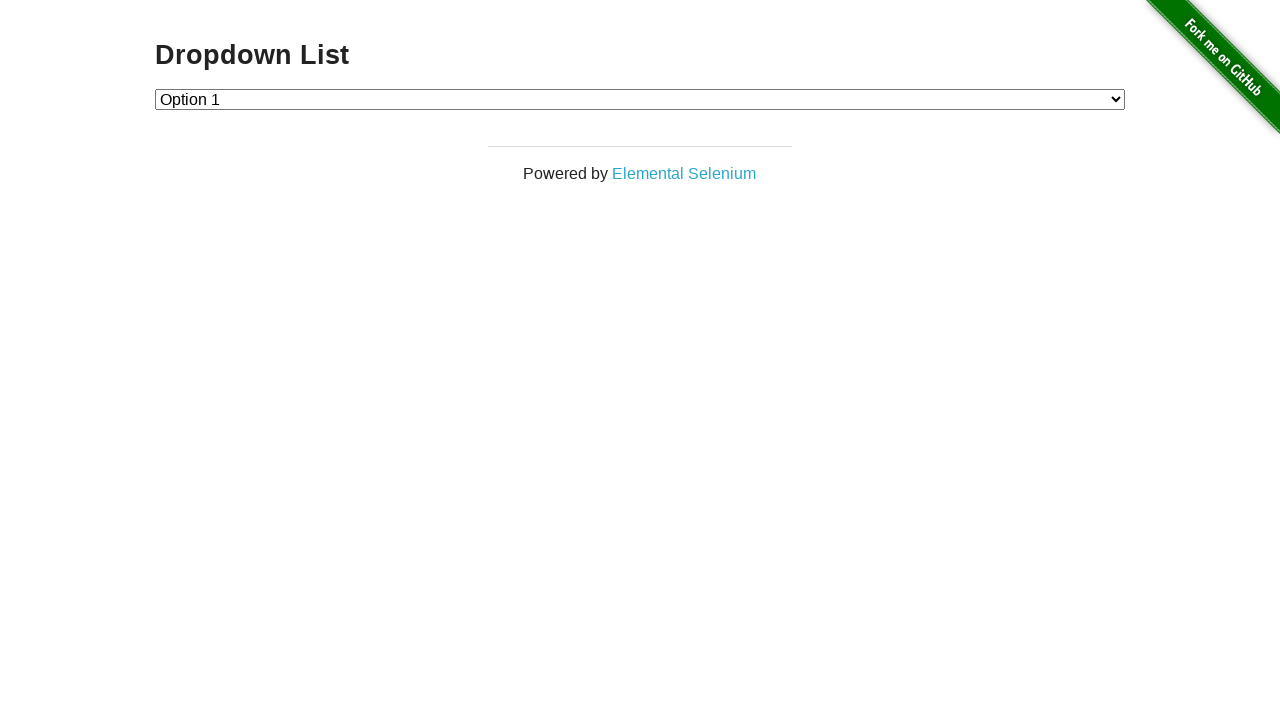

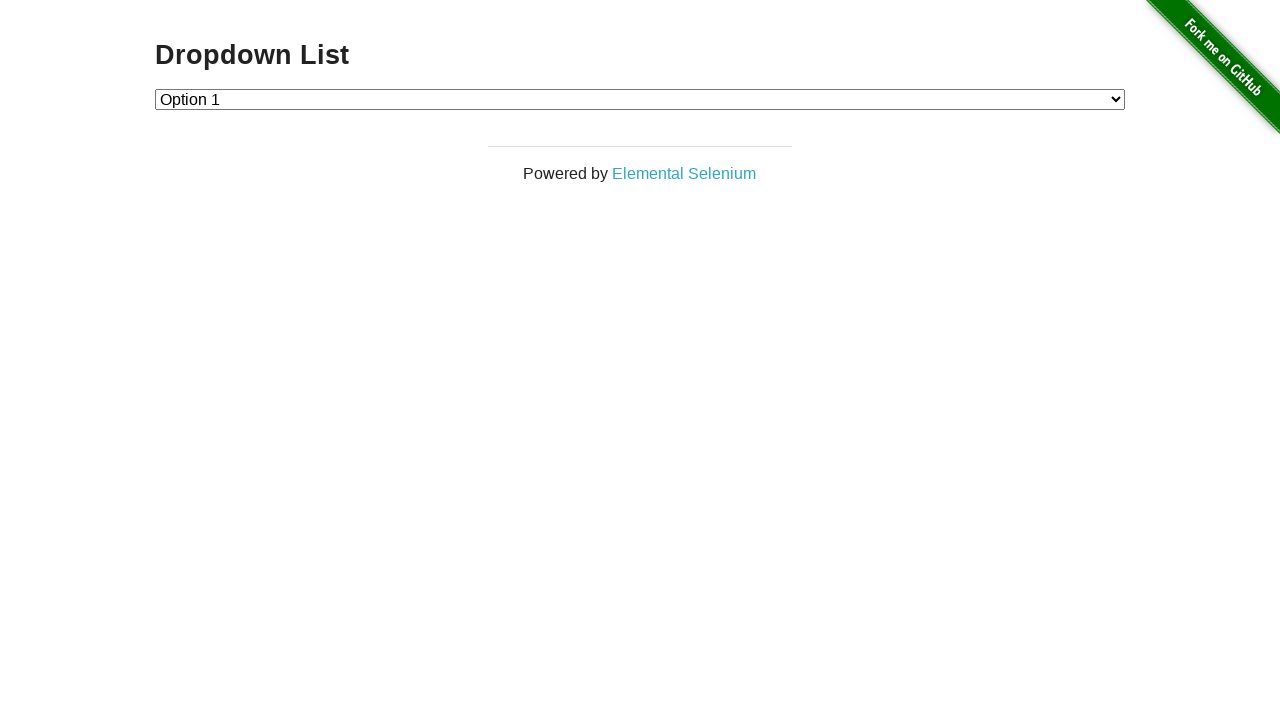